Tests dynamic button text update by entering text in an input field and clicking a button to verify the button's text changes

Starting URL: http://uitestingplayground.com/textinput

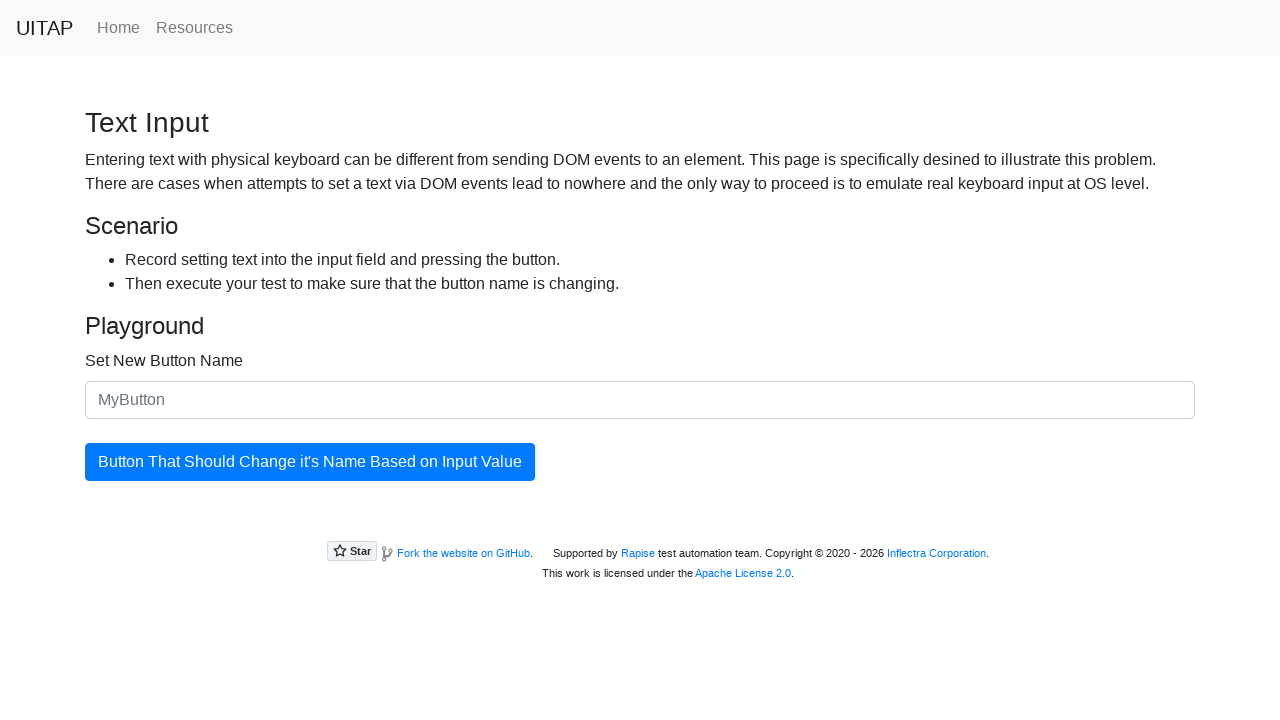

Entered 'SkyPro' in the input field on #newButtonName
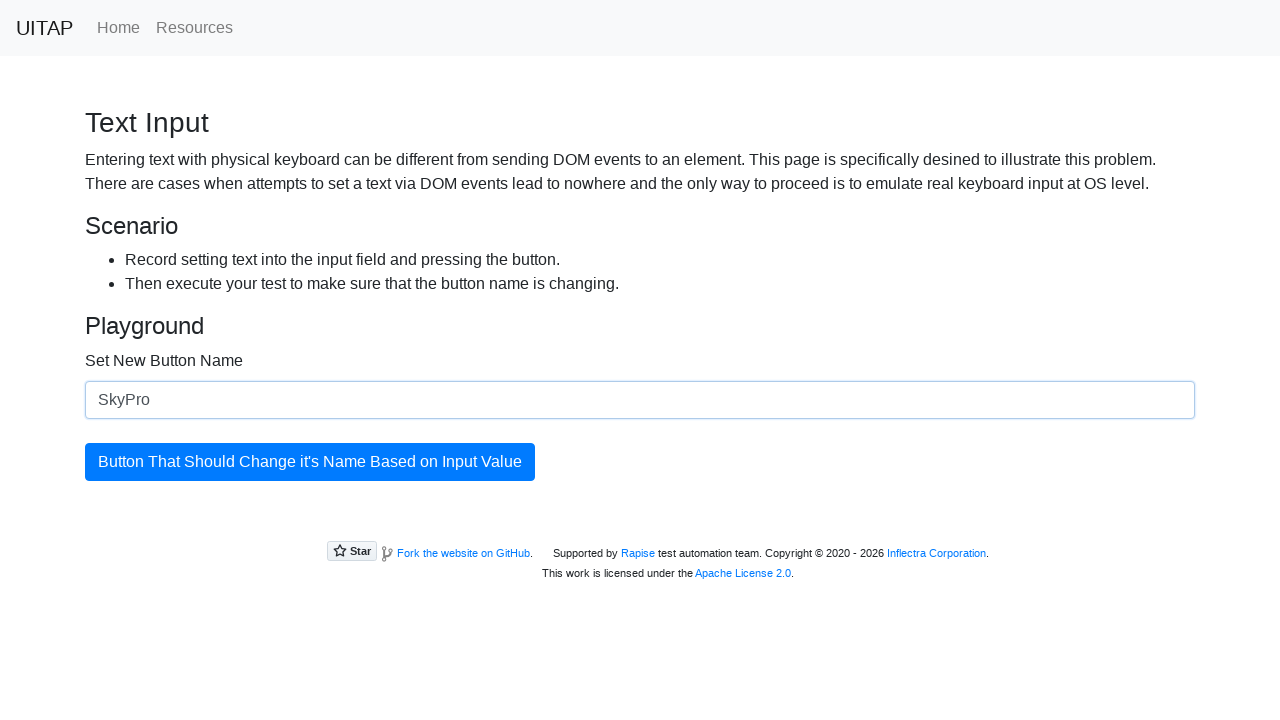

Clicked the button to update its text at (310, 462) on #updatingButton
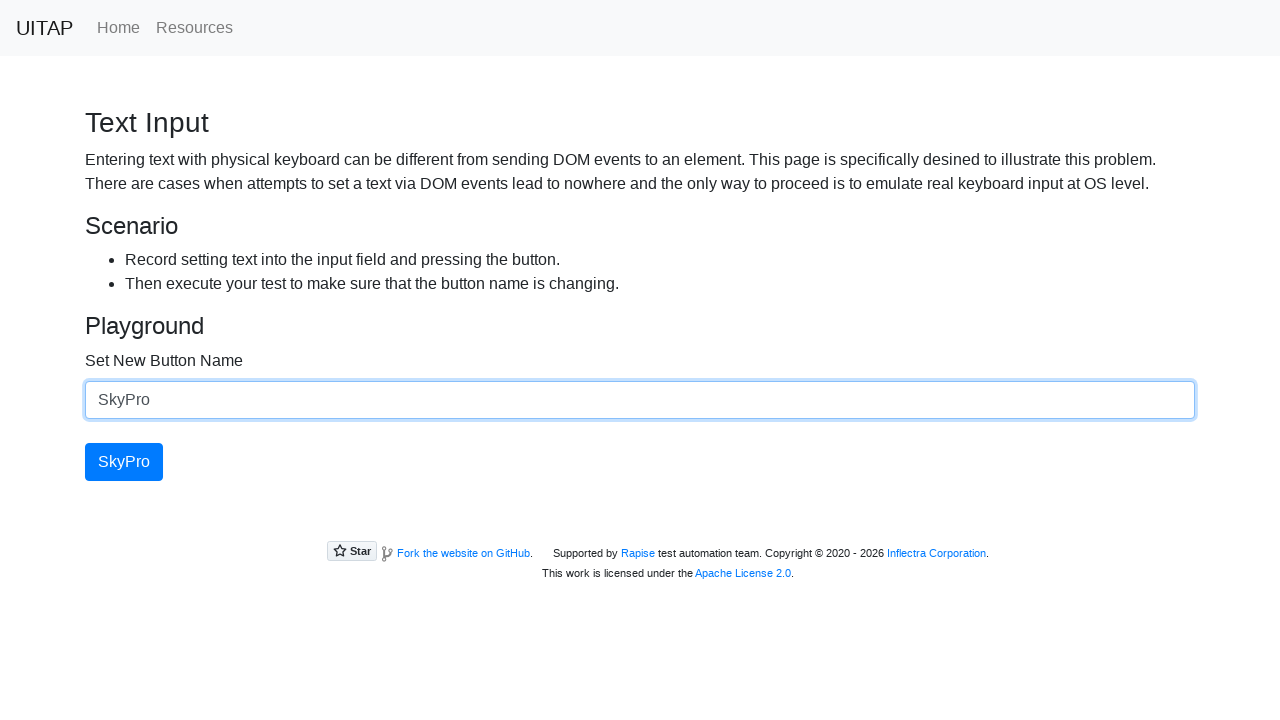

Button is visible and ready
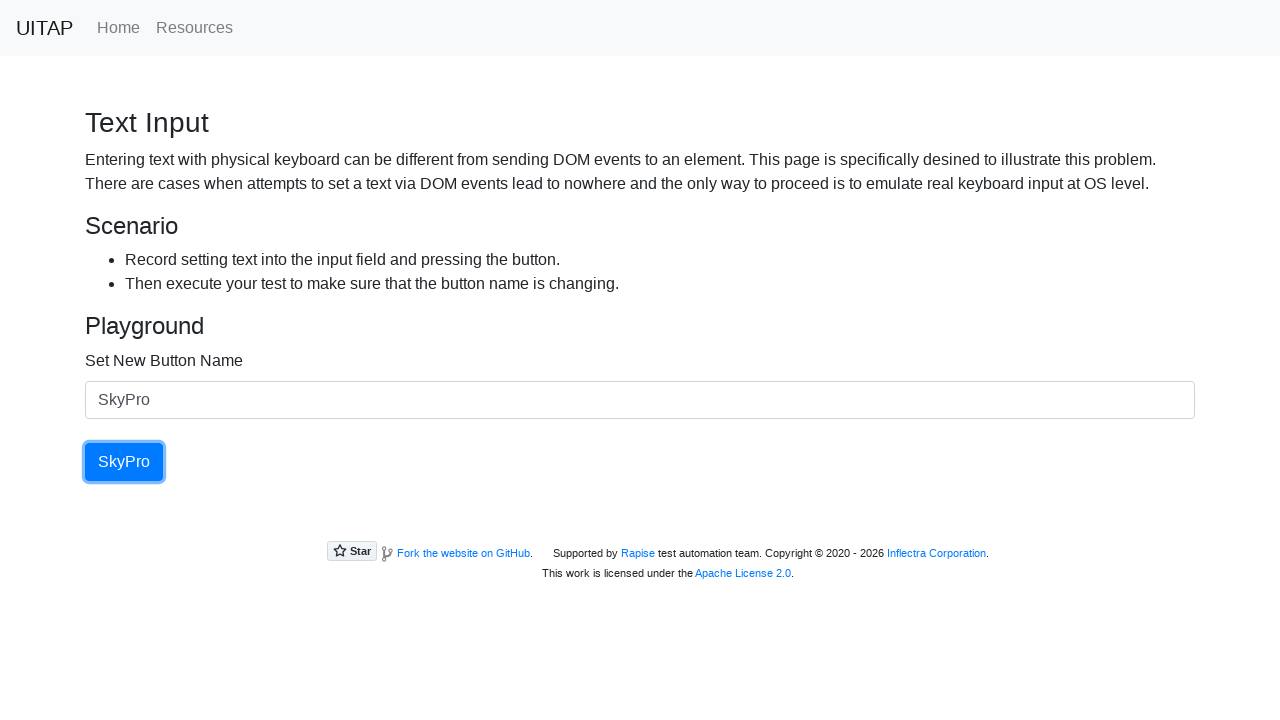

Retrieved button text: 'SkyPro'
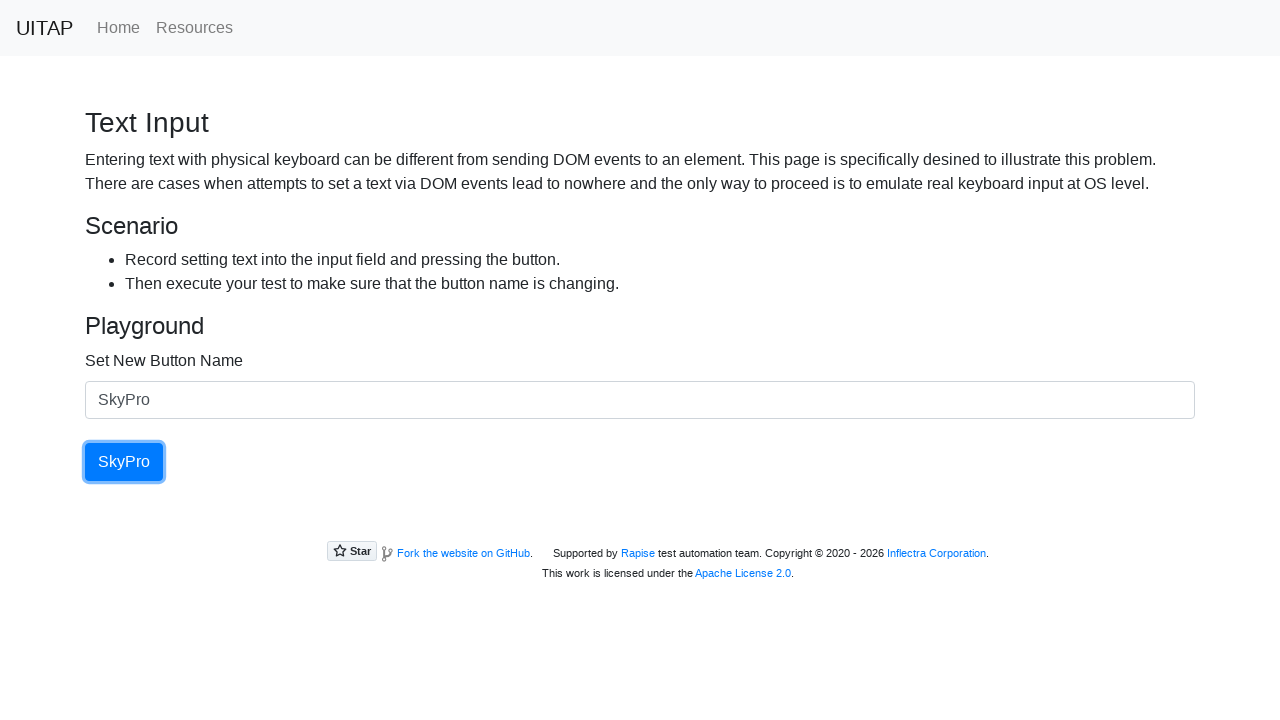

Printed button text to console
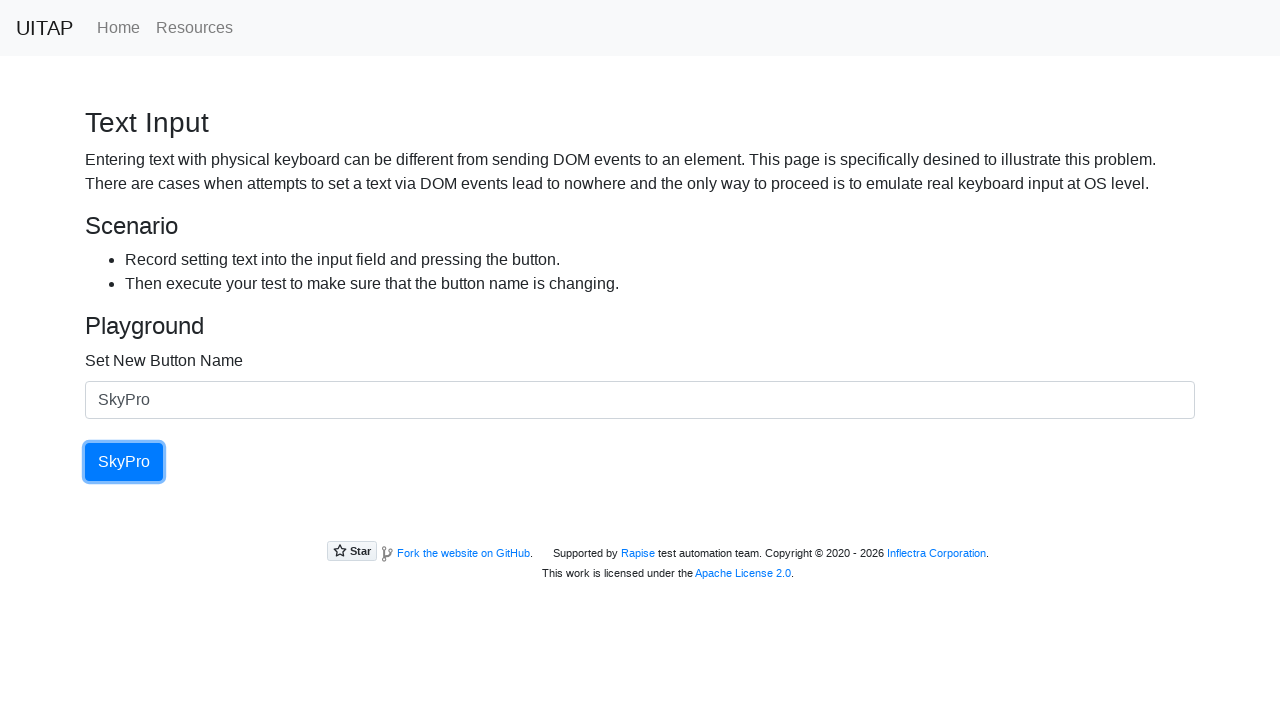

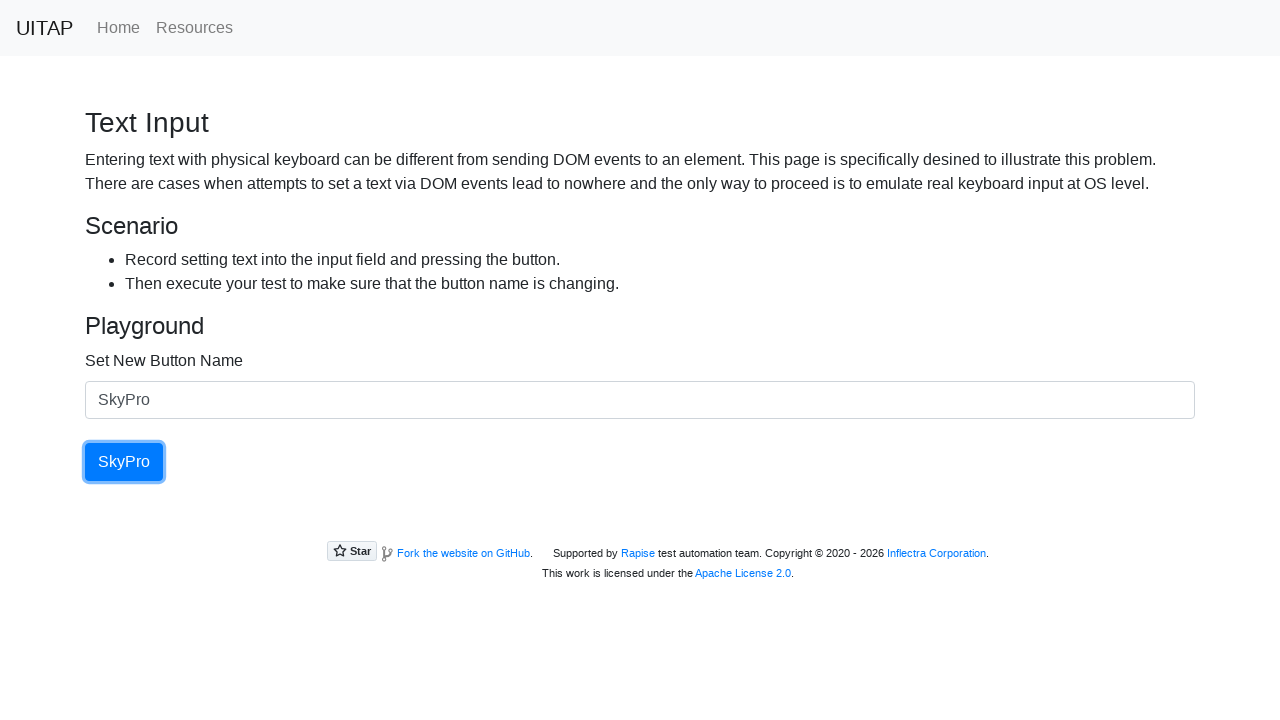